Tests a registration form by filling required fields (first name, last name, email) and verifying successful registration message appears after form submission.

Starting URL: http://suninjuly.github.io/registration1.html

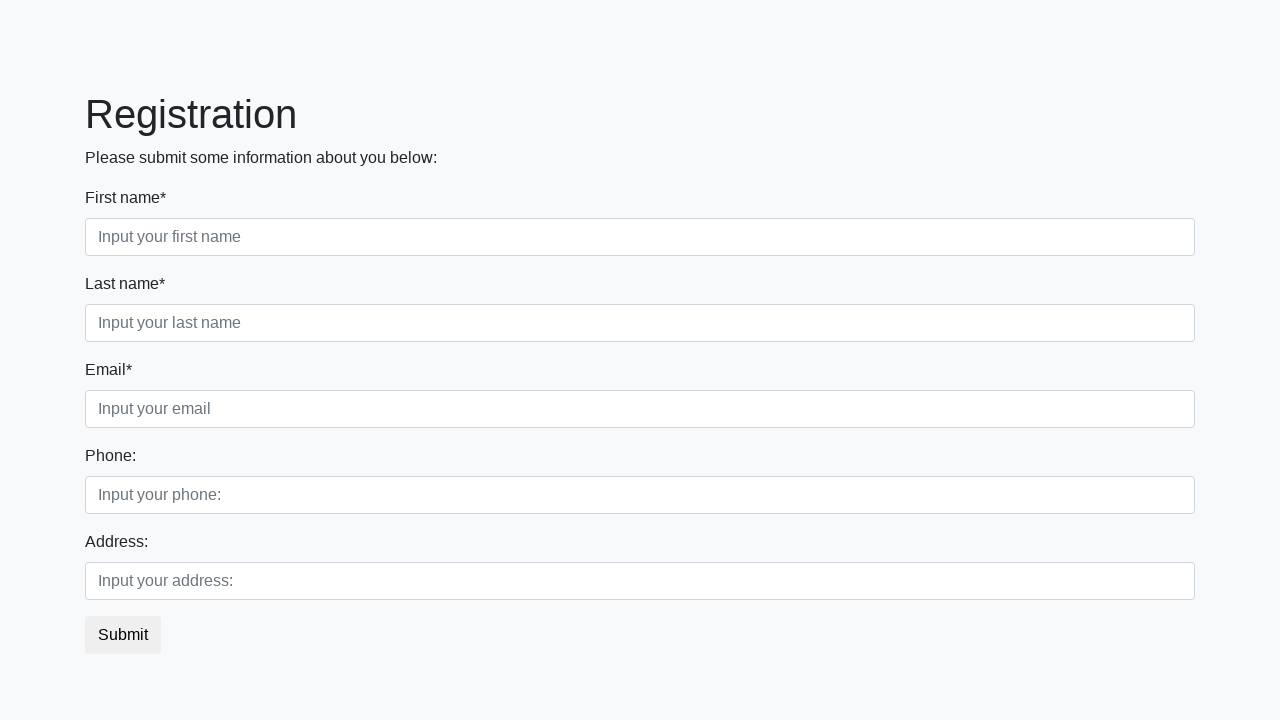

Filled first name field with 'Ivan' on .first_block .first
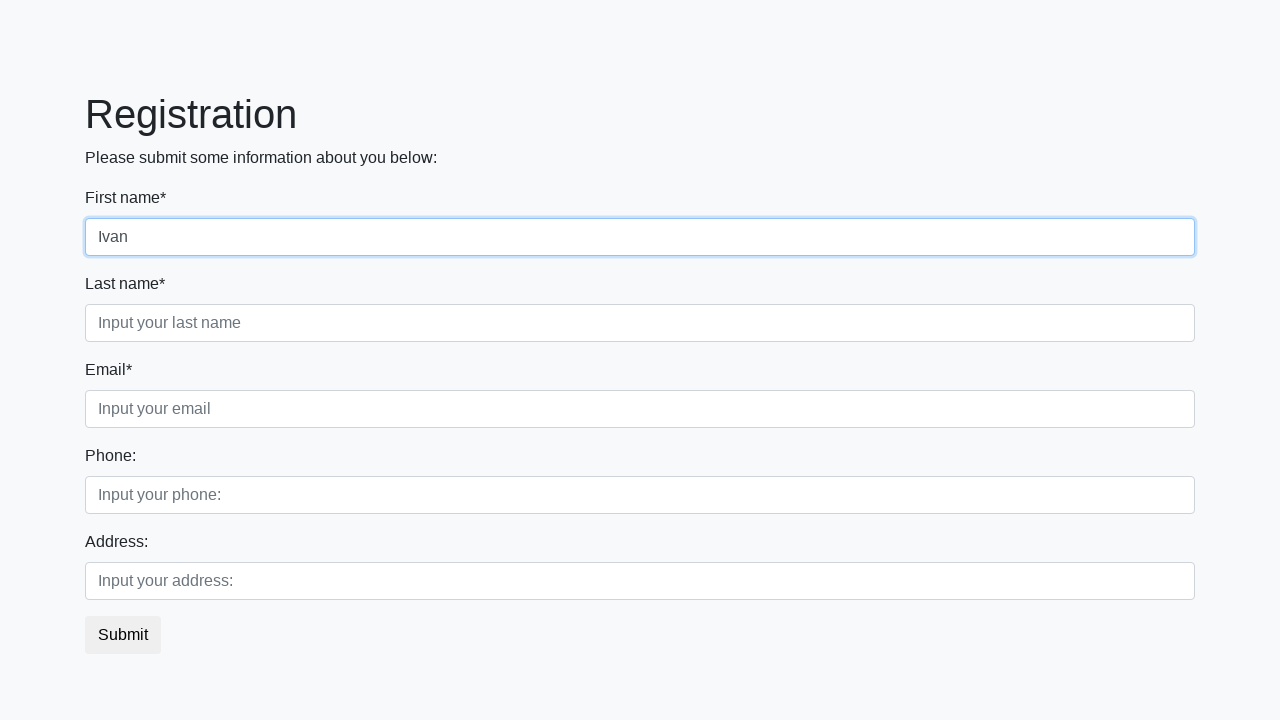

Filled last name field with 'Petrov' on .first_block .second
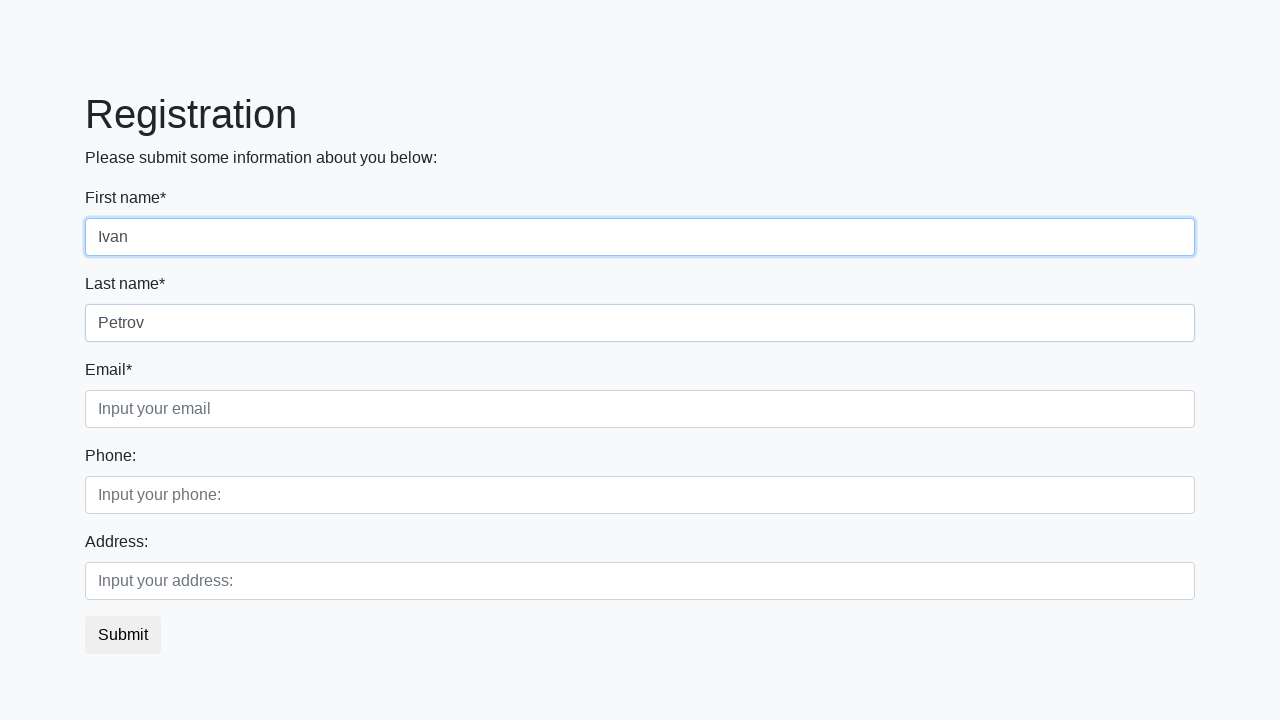

Filled email field with 'test@mail.ru' on .first_block .third
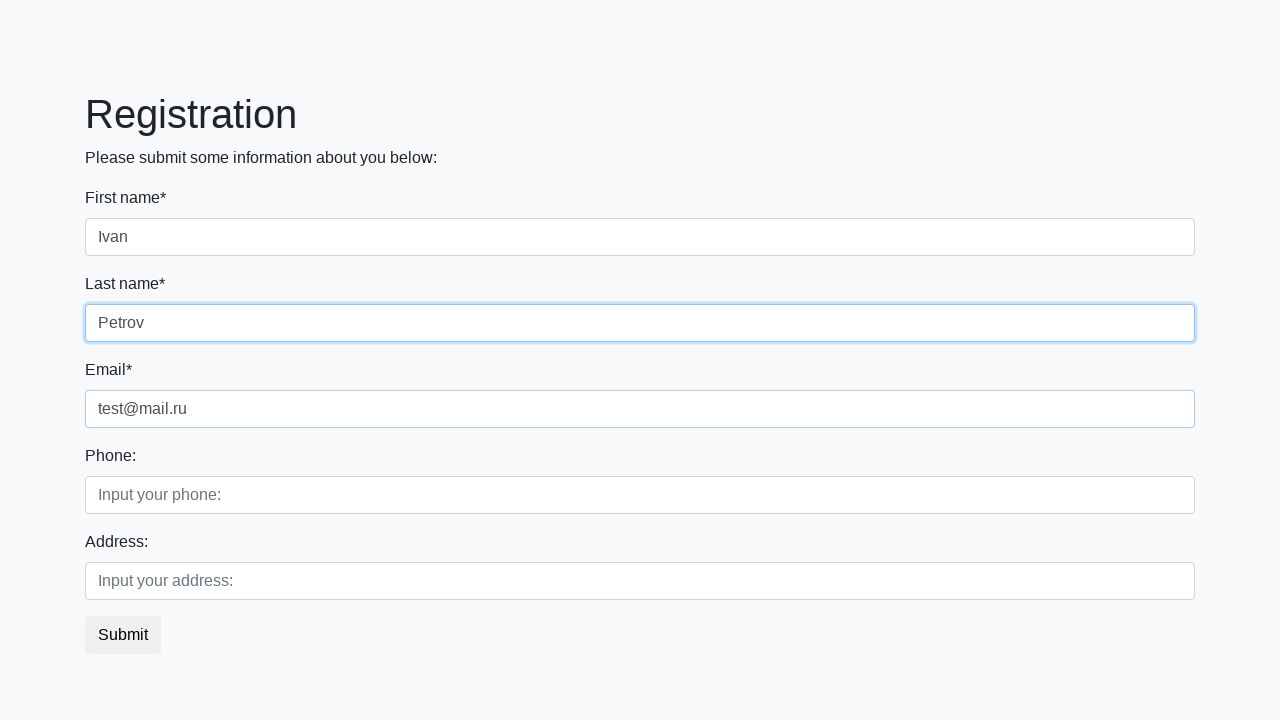

Clicked submit button to register at (123, 635) on button.btn
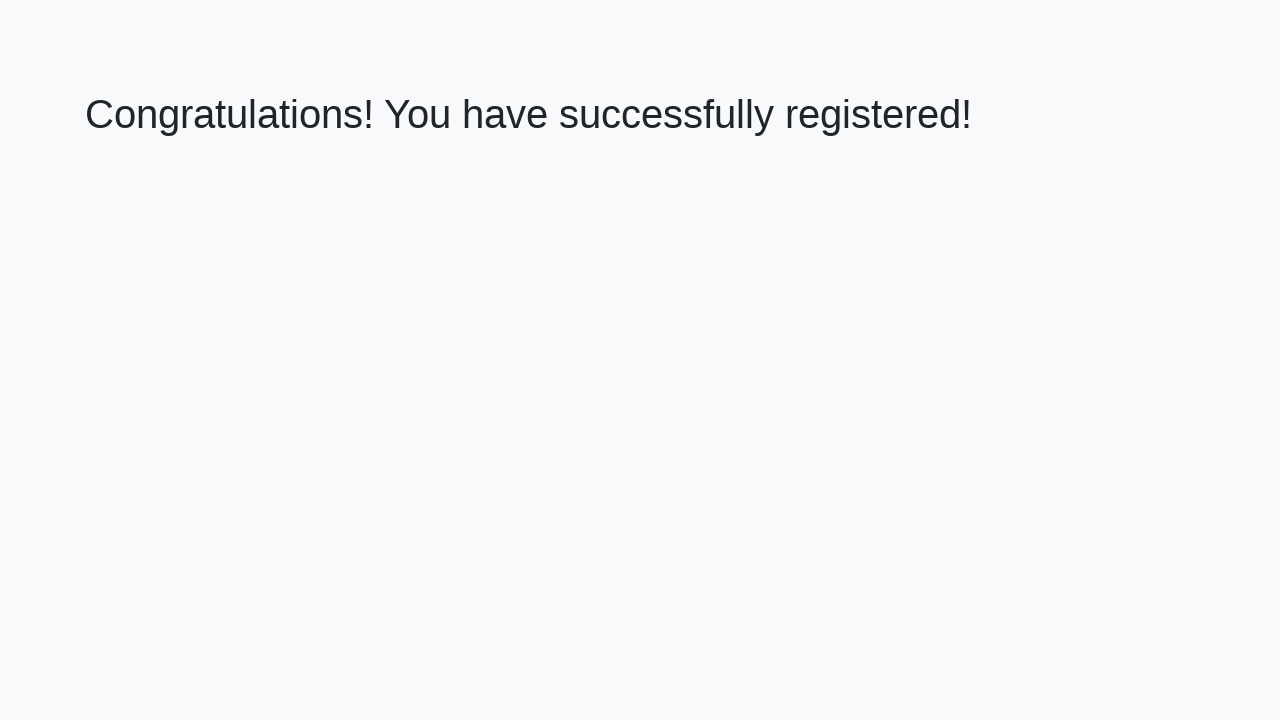

Success message heading loaded after registration
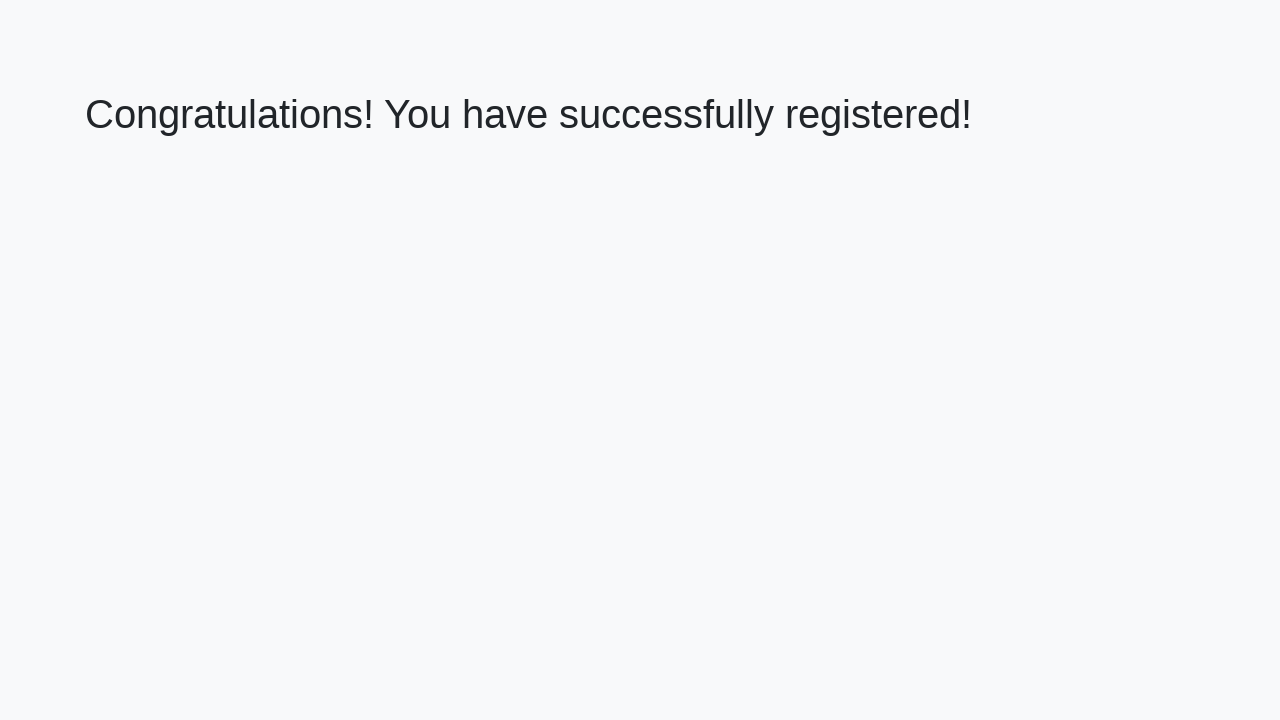

Retrieved success message text: 'Congratulations! You have successfully registered!'
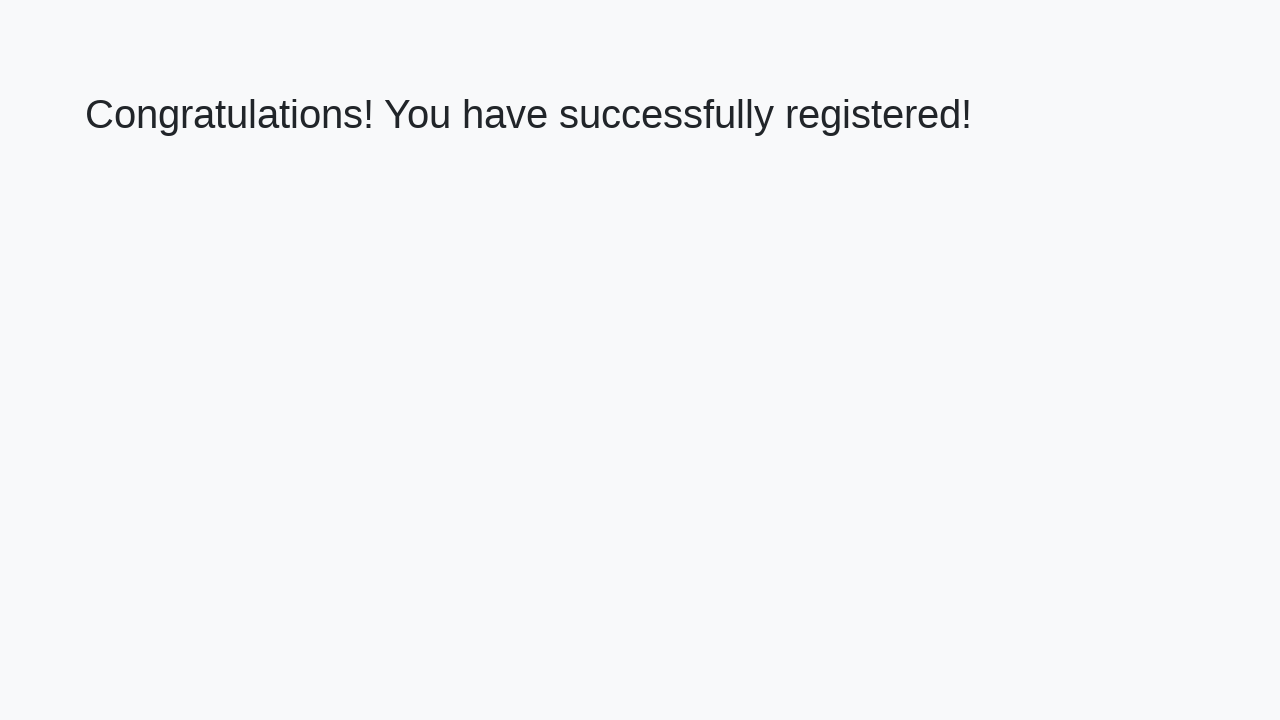

Verified successful registration message matches expected text
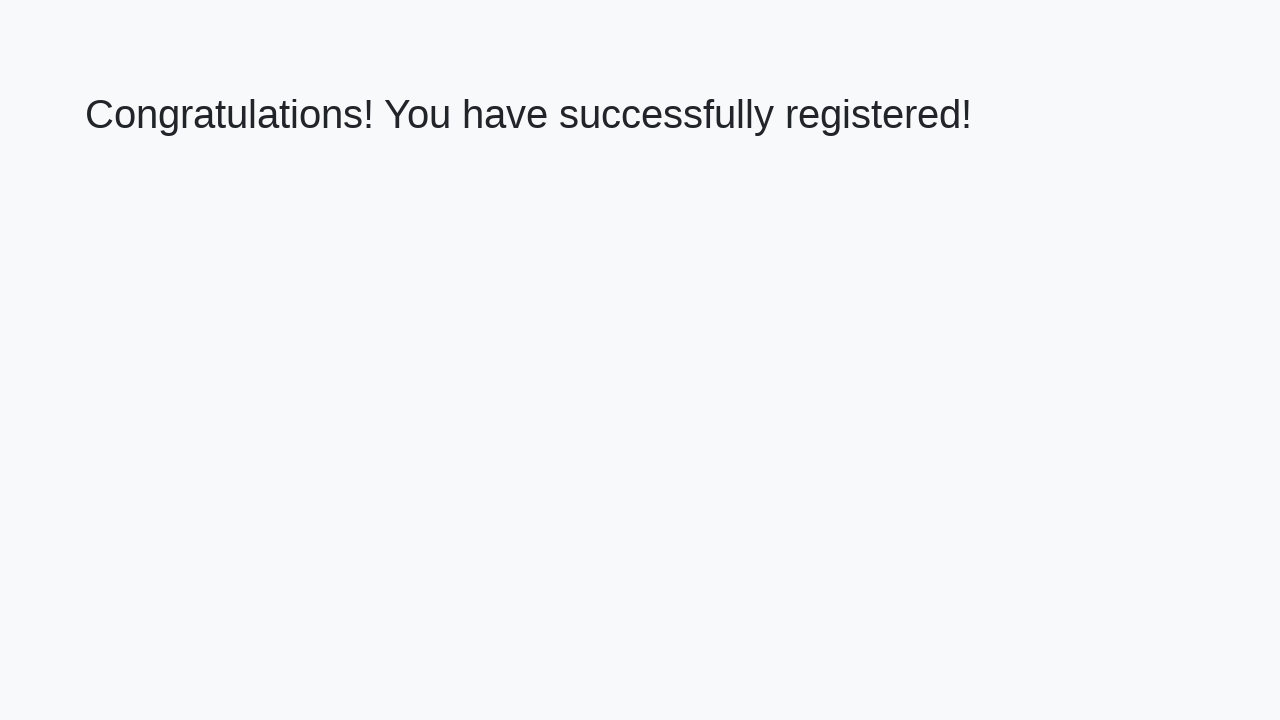

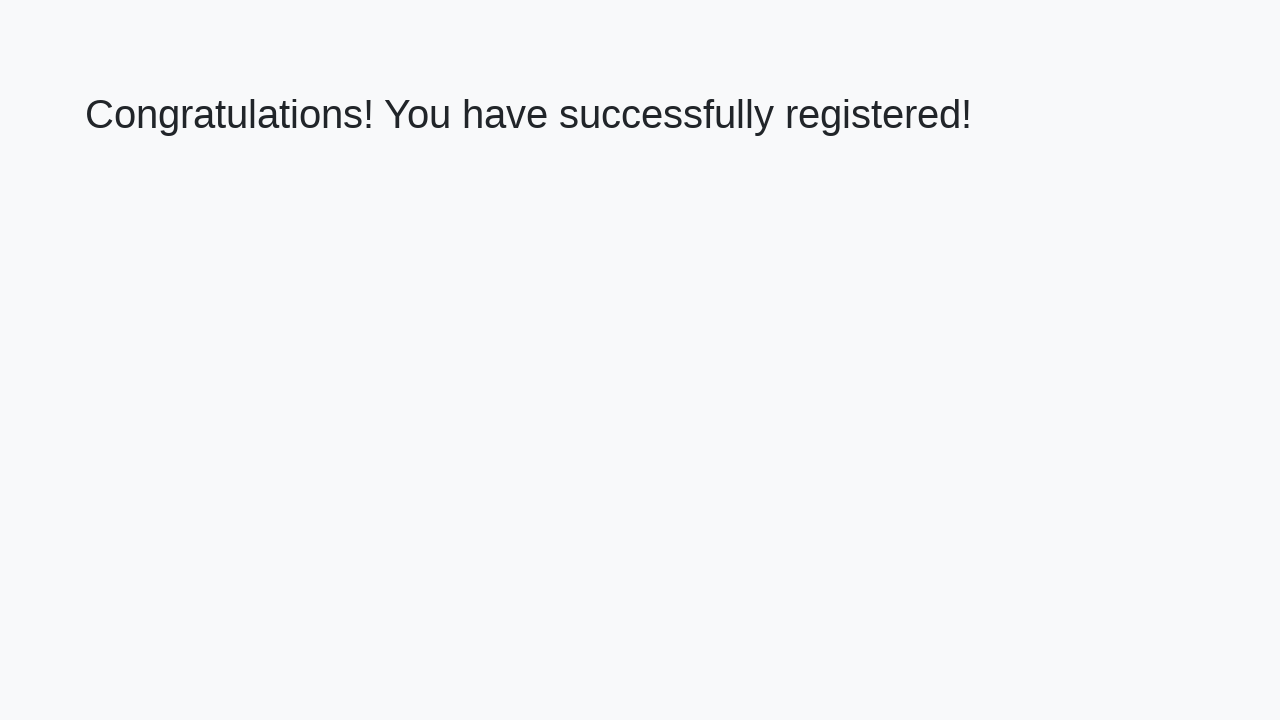